Navigates to Form Authentication page and verifies the page title

Starting URL: https://the-internet.herokuapp.com/

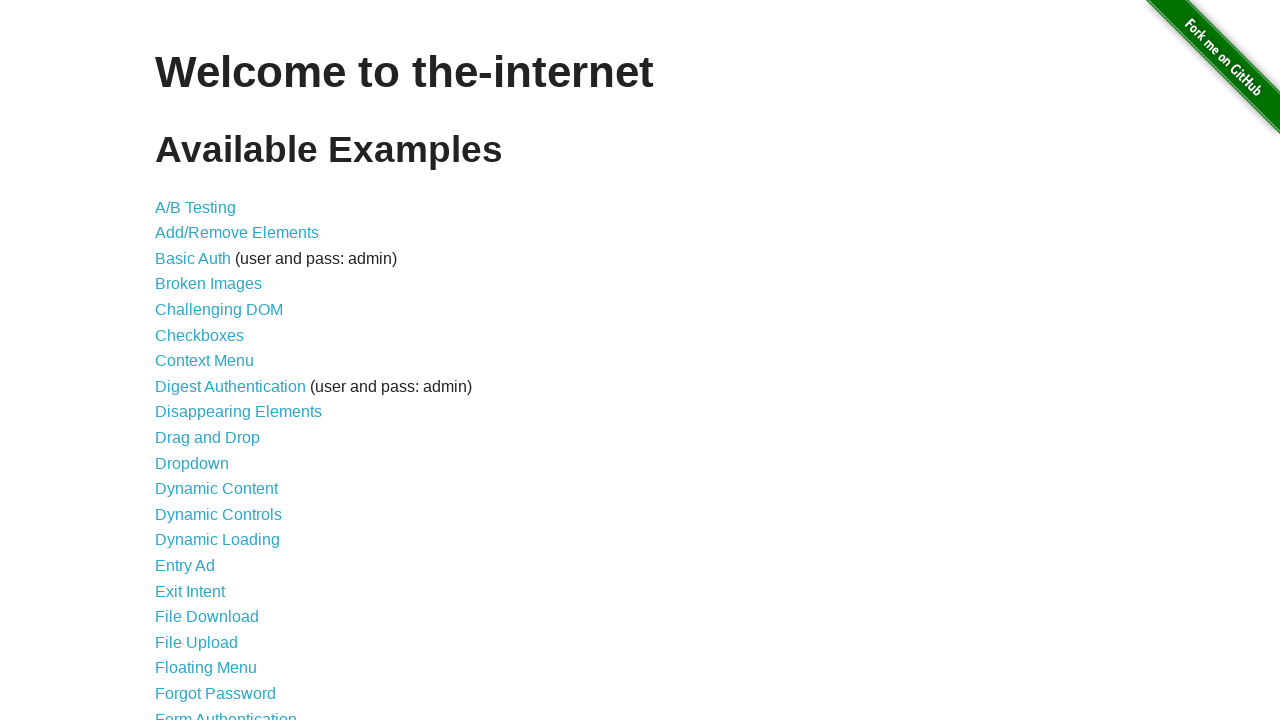

Clicked on Form Authentication link at (226, 712) on text=Form Authentication
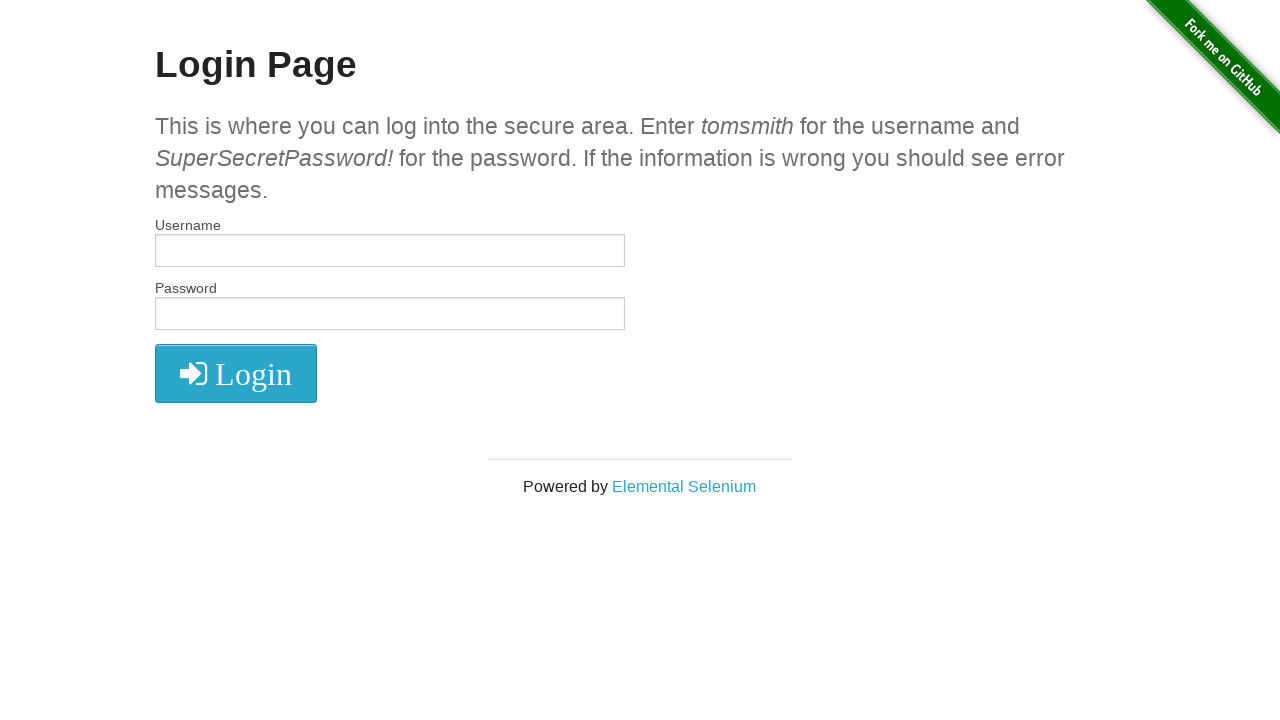

Verified page title is 'The Internet'
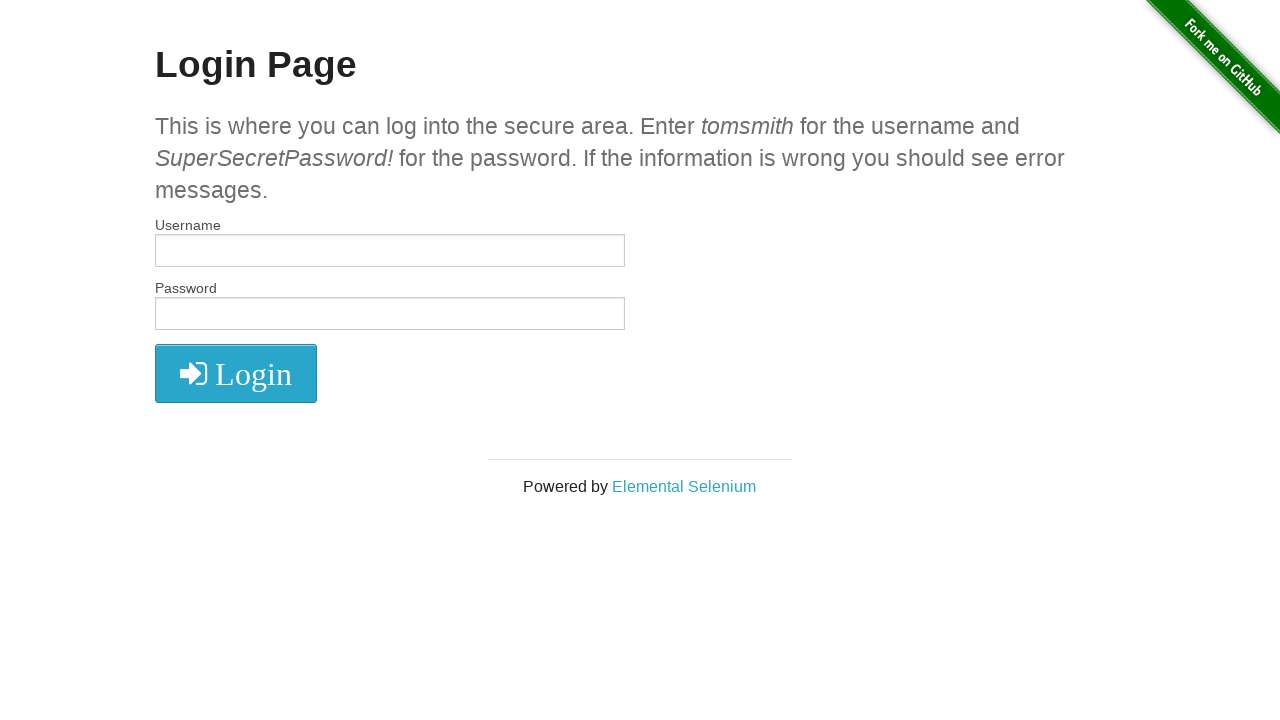

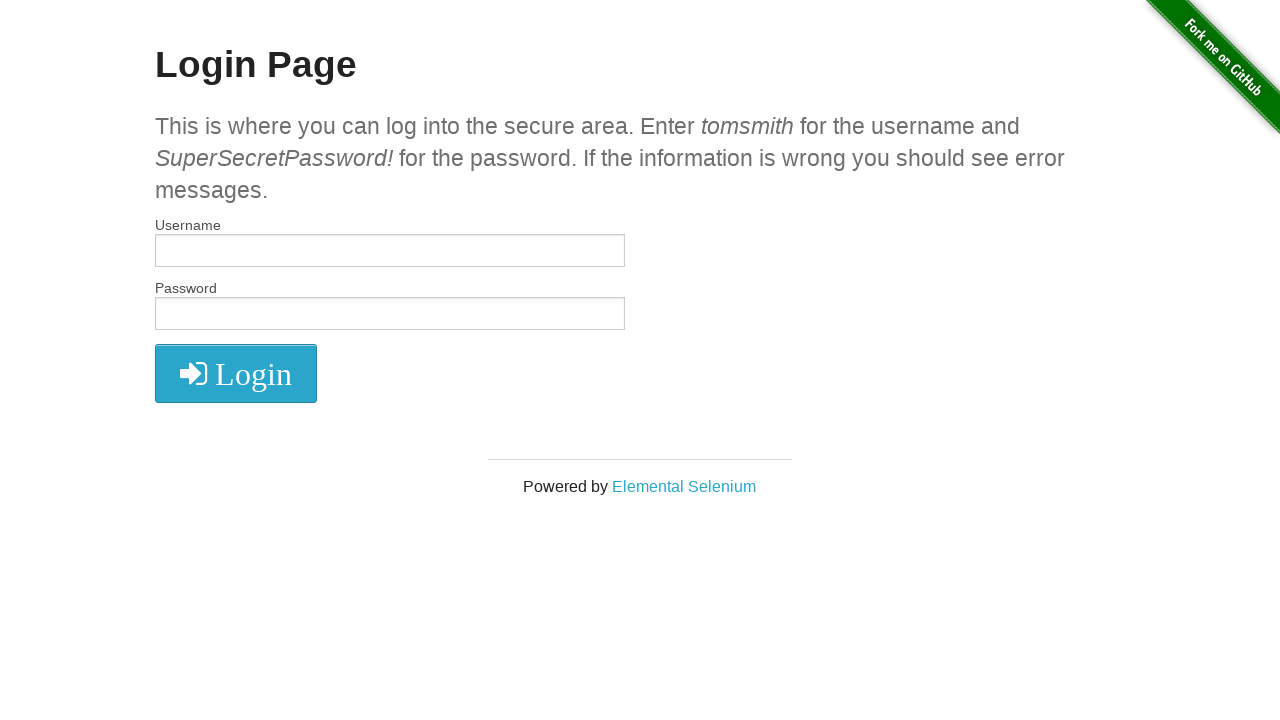